Tests that the OrangeHRM demo application page loads correctly by verifying the page title matches "OrangeHRM"

Starting URL: https://opensource-demo.orangehrmlive.com/web/index.php

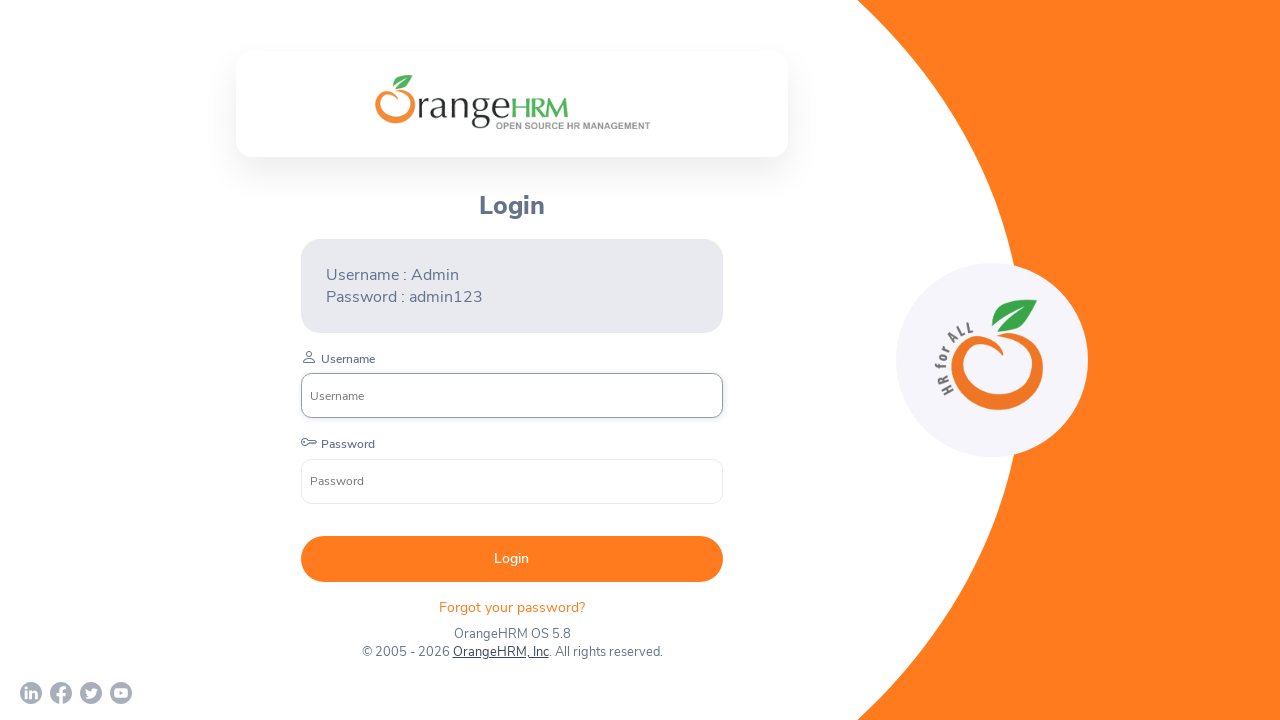

Waited for page DOM to load on OrangeHRM demo application
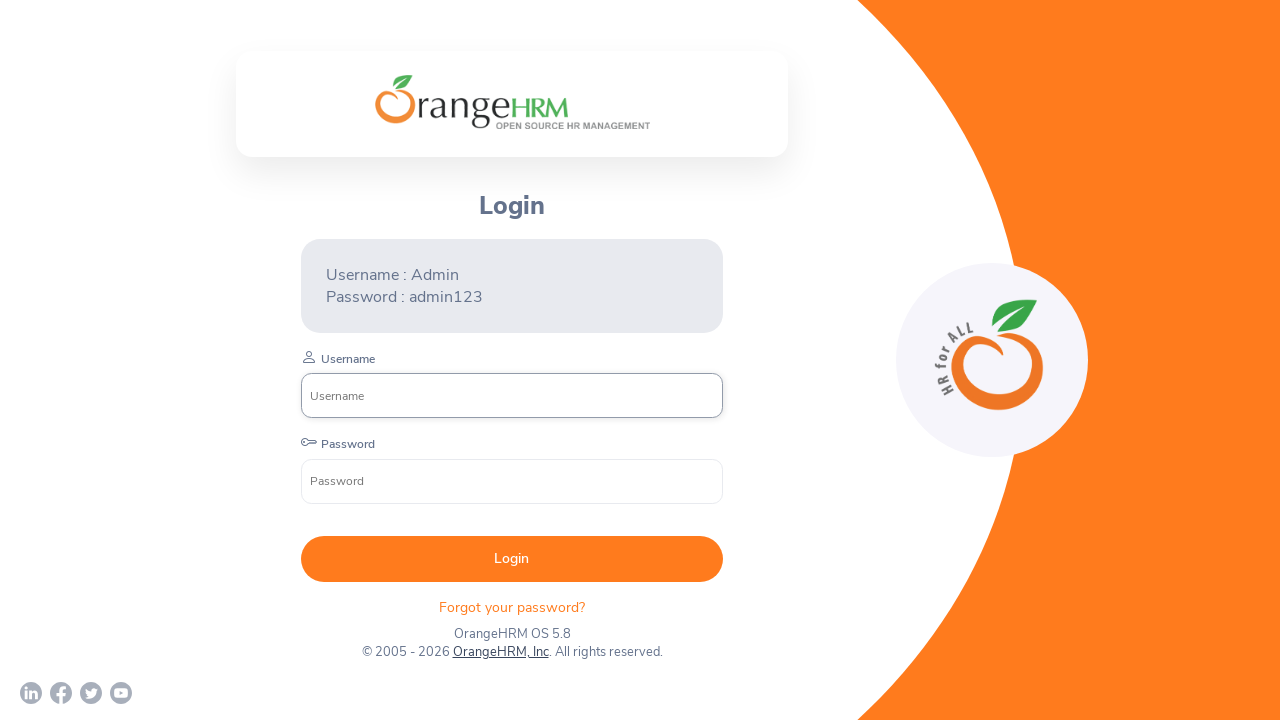

Retrieved page title
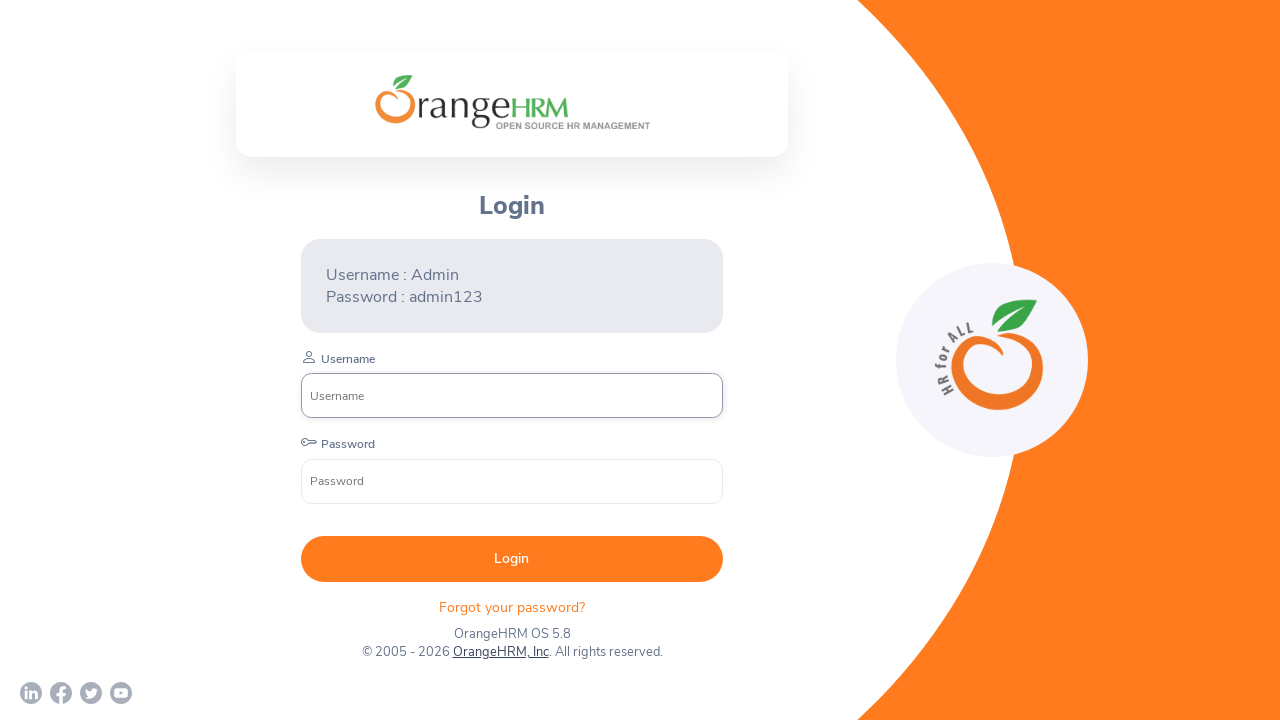

Verified page title matches 'OrangeHRM'
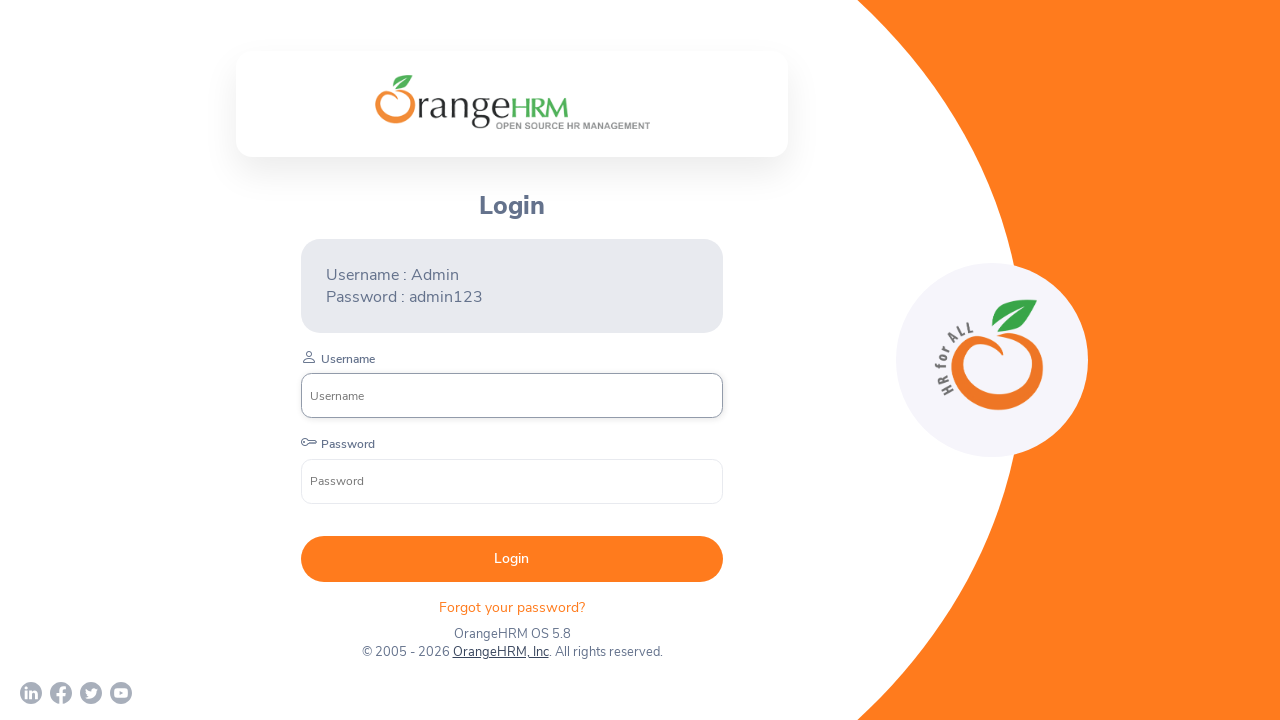

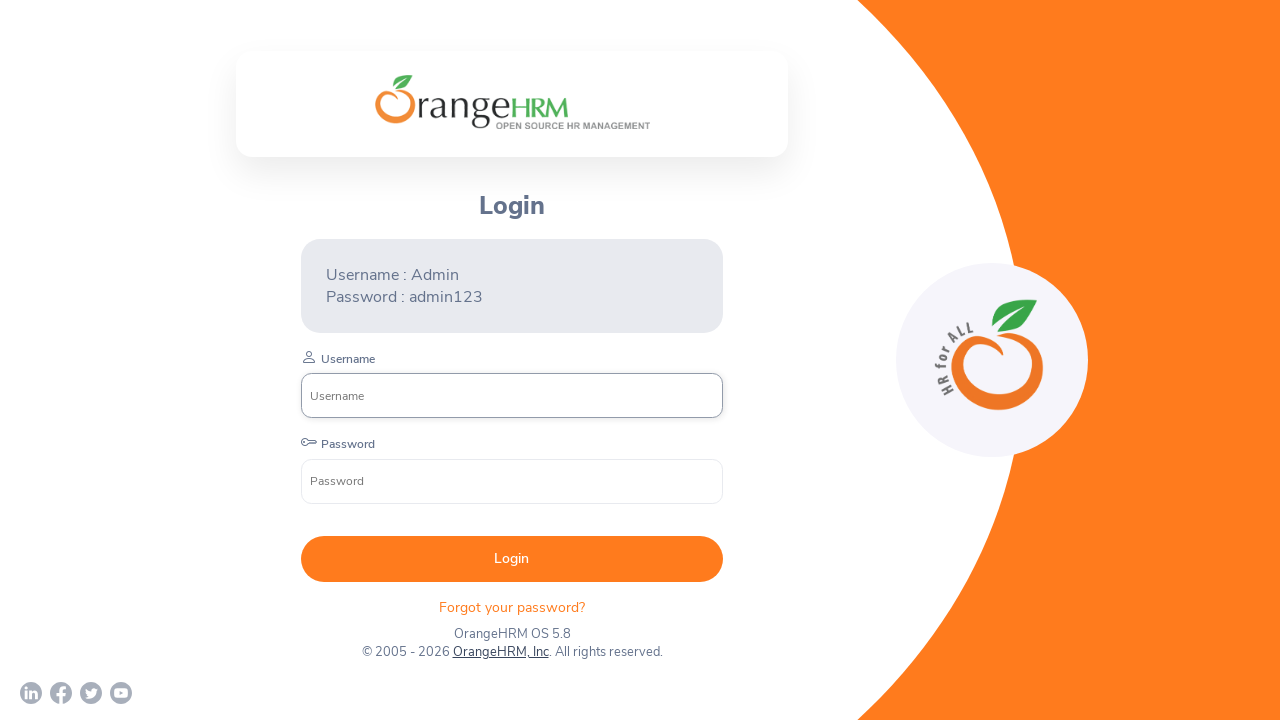